Navigates to HDFC website with browser configured to disable geolocation and notifications, then waits for the page to load.

Starting URL: https://www.hdfc.com

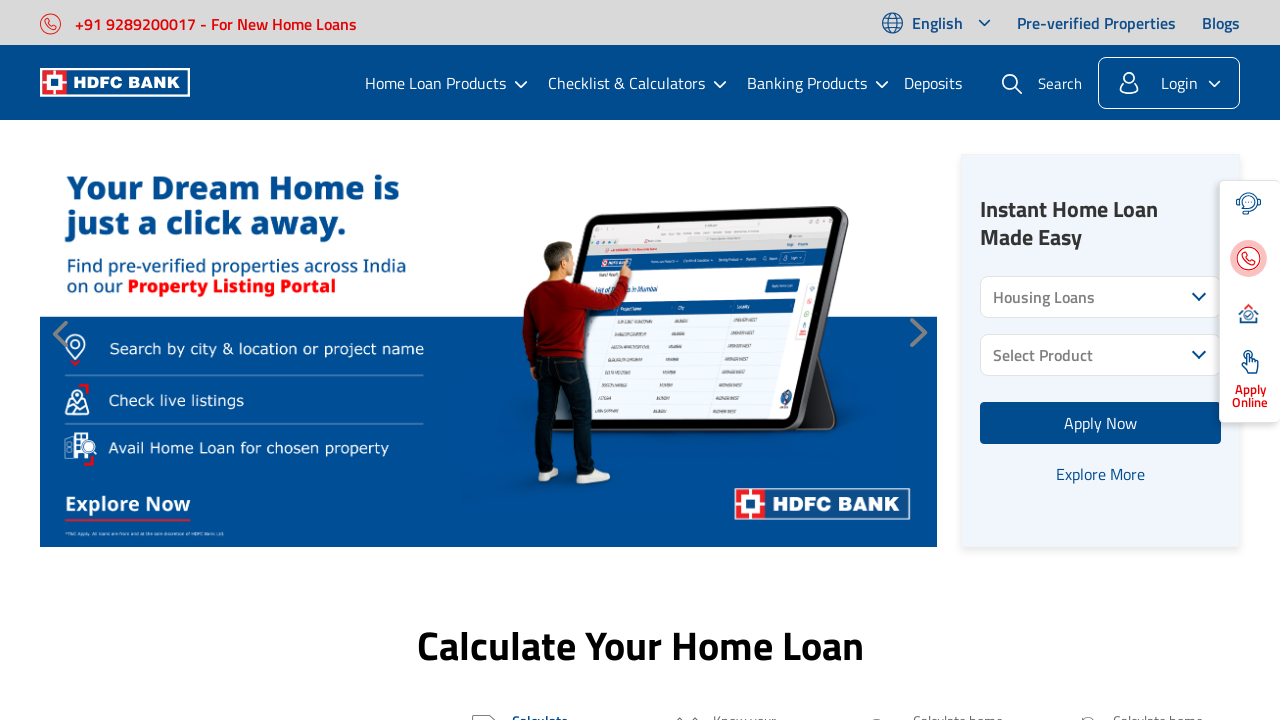

Waited for page to reach networkidle state
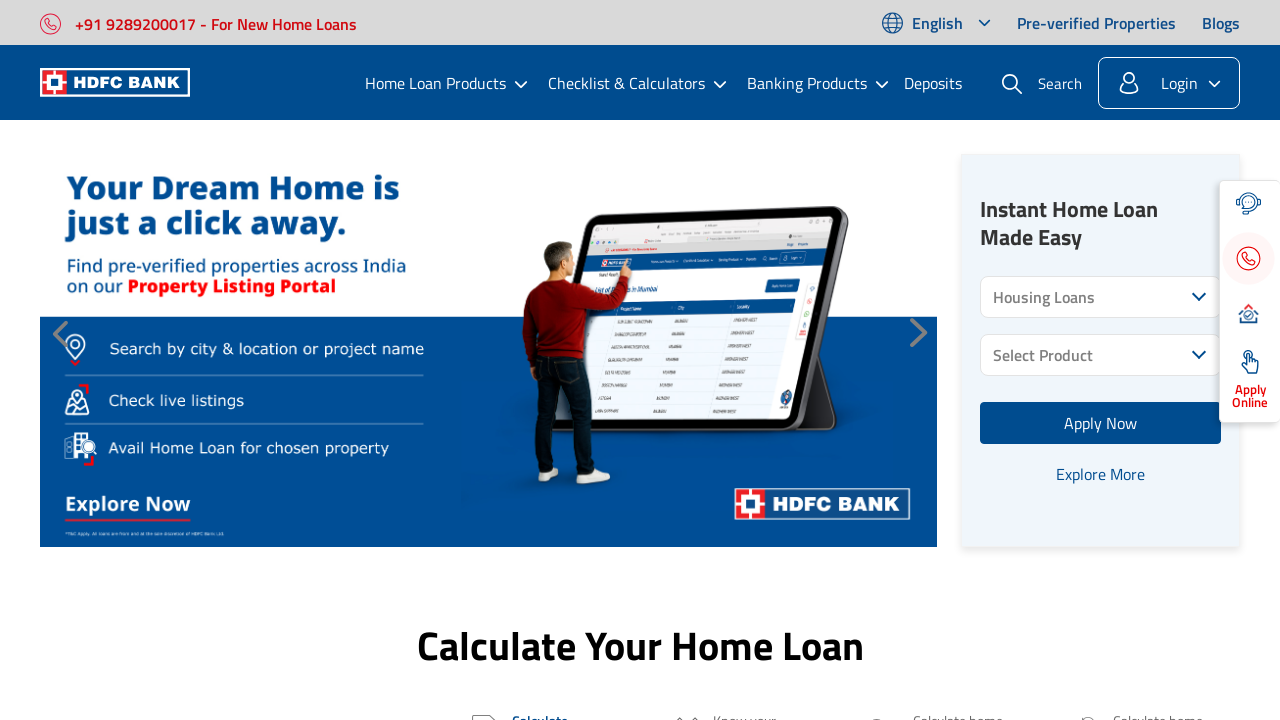

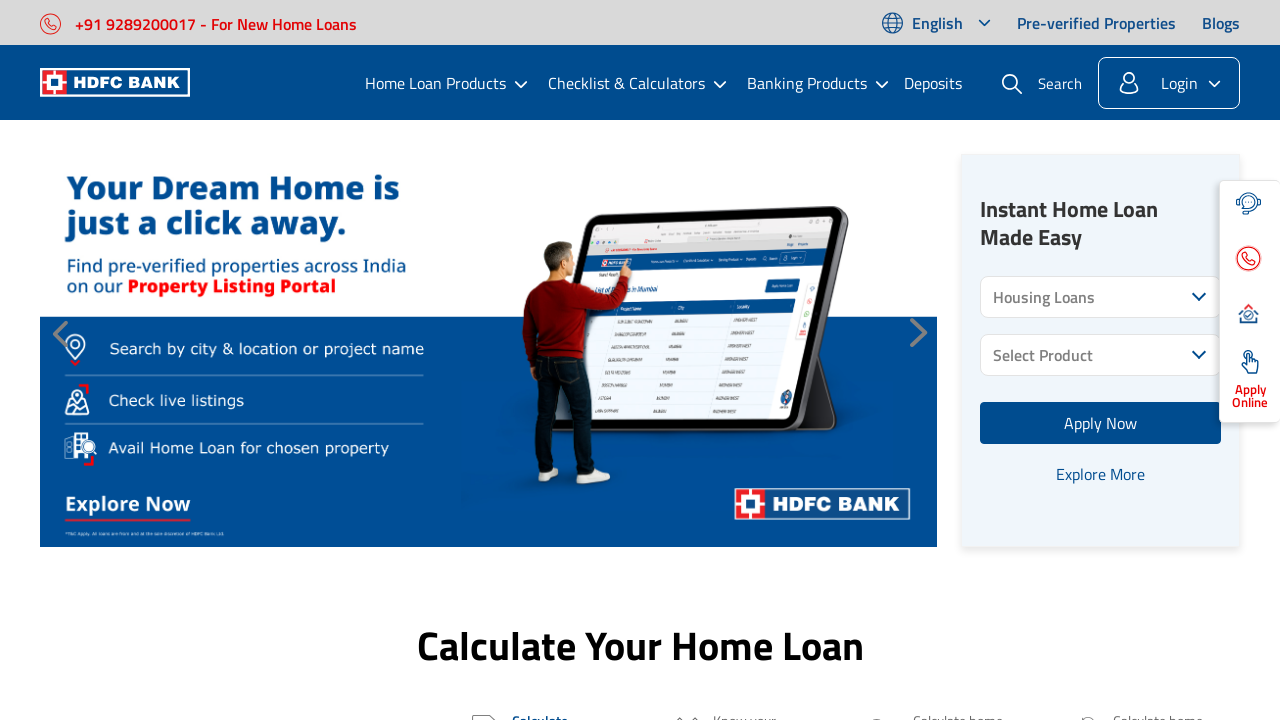